Tests mouse hover functionality by hovering over a compass image and verifying the caption appears

Starting URL: https://bonigarcia.dev/selenium-webdriver-java/mouse-over.html

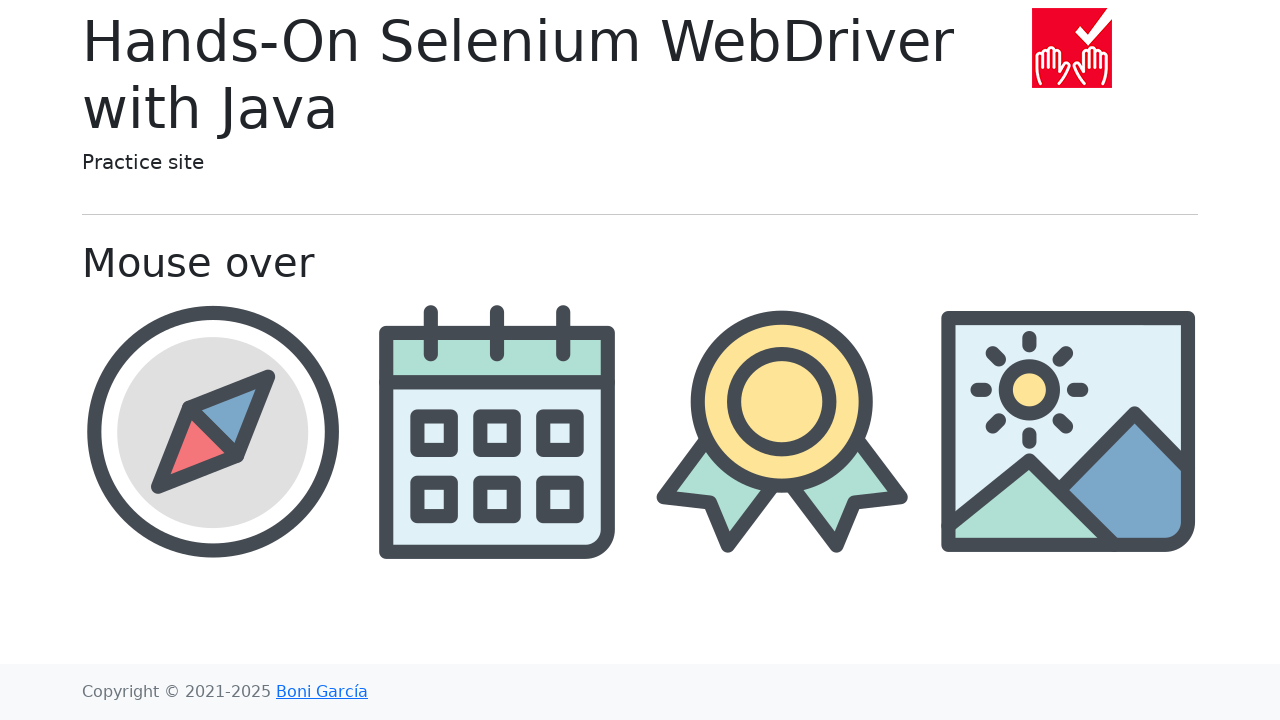

Set viewport size to 1920x1080
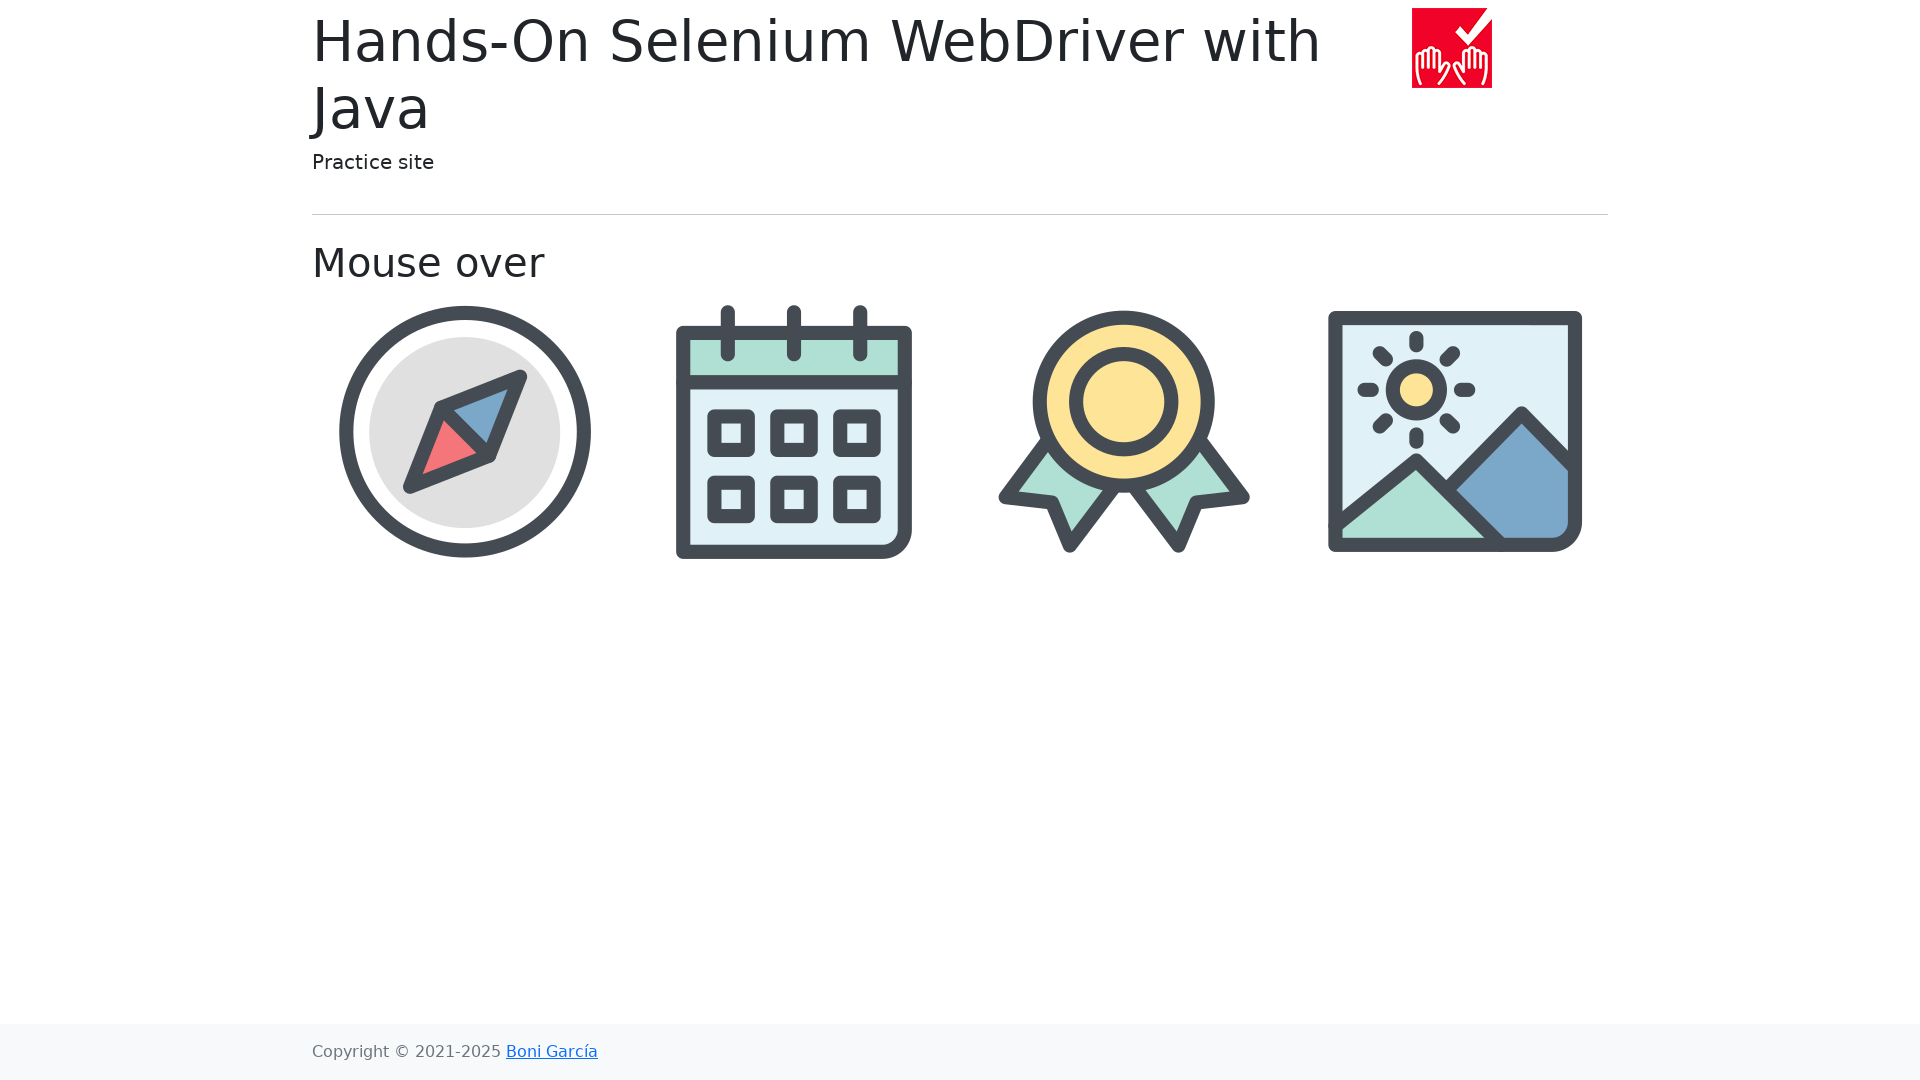

Navigated to mouse-over test page
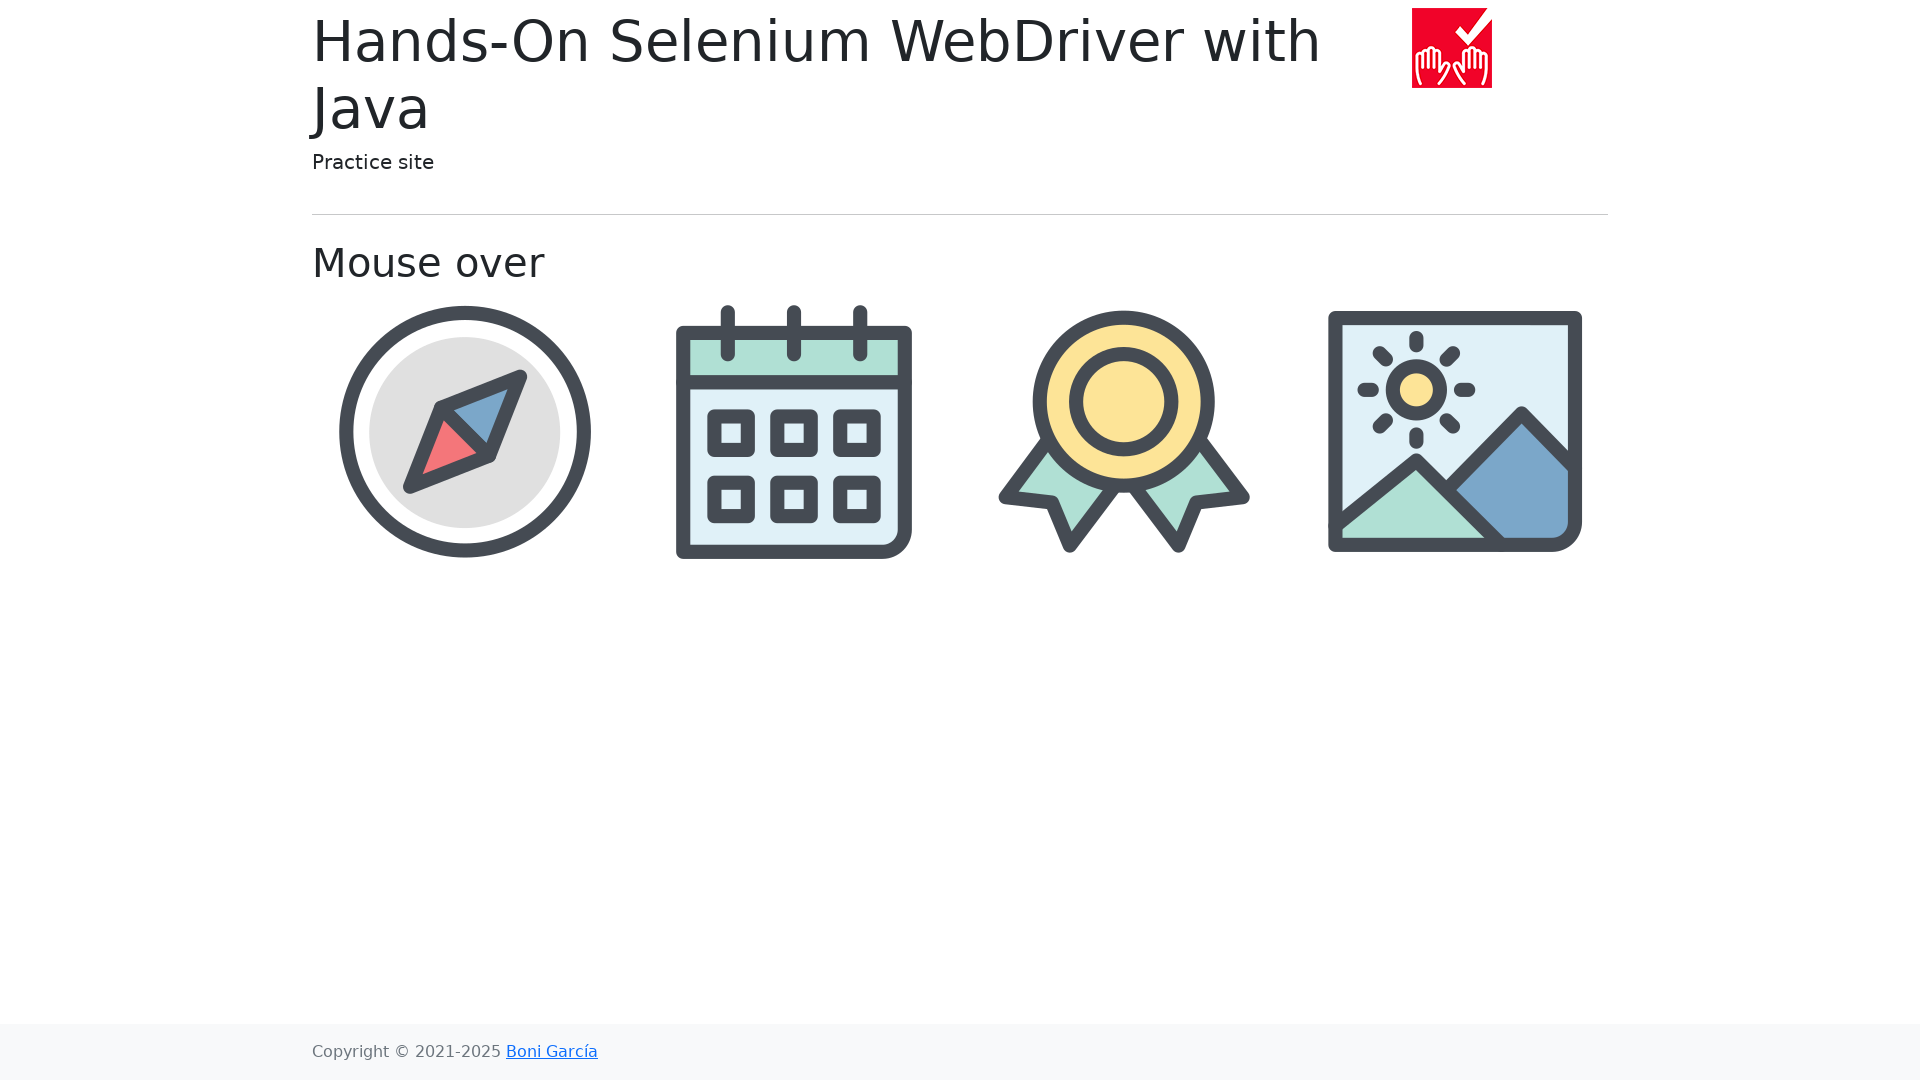

Hovered over compass image at (465, 431) on xpath=//img[@src='img/compass.png']
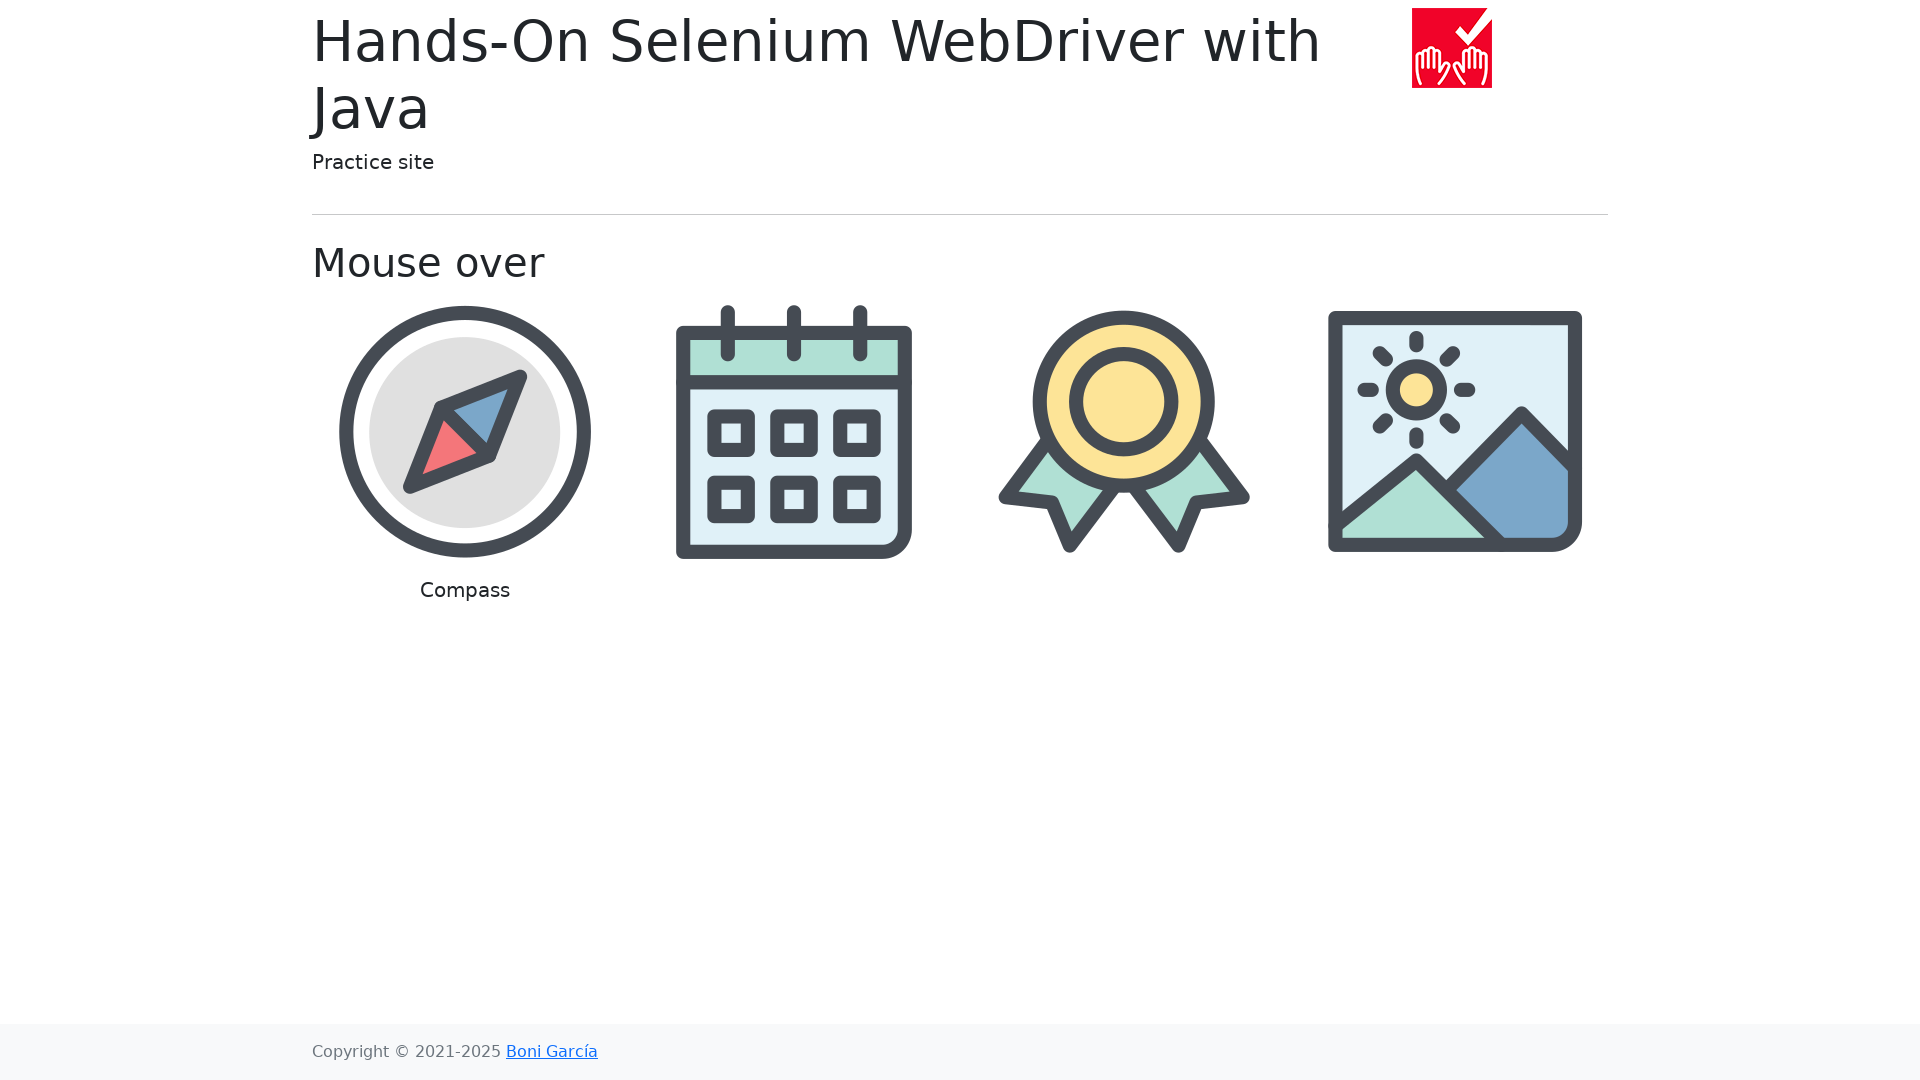

Located compass caption element
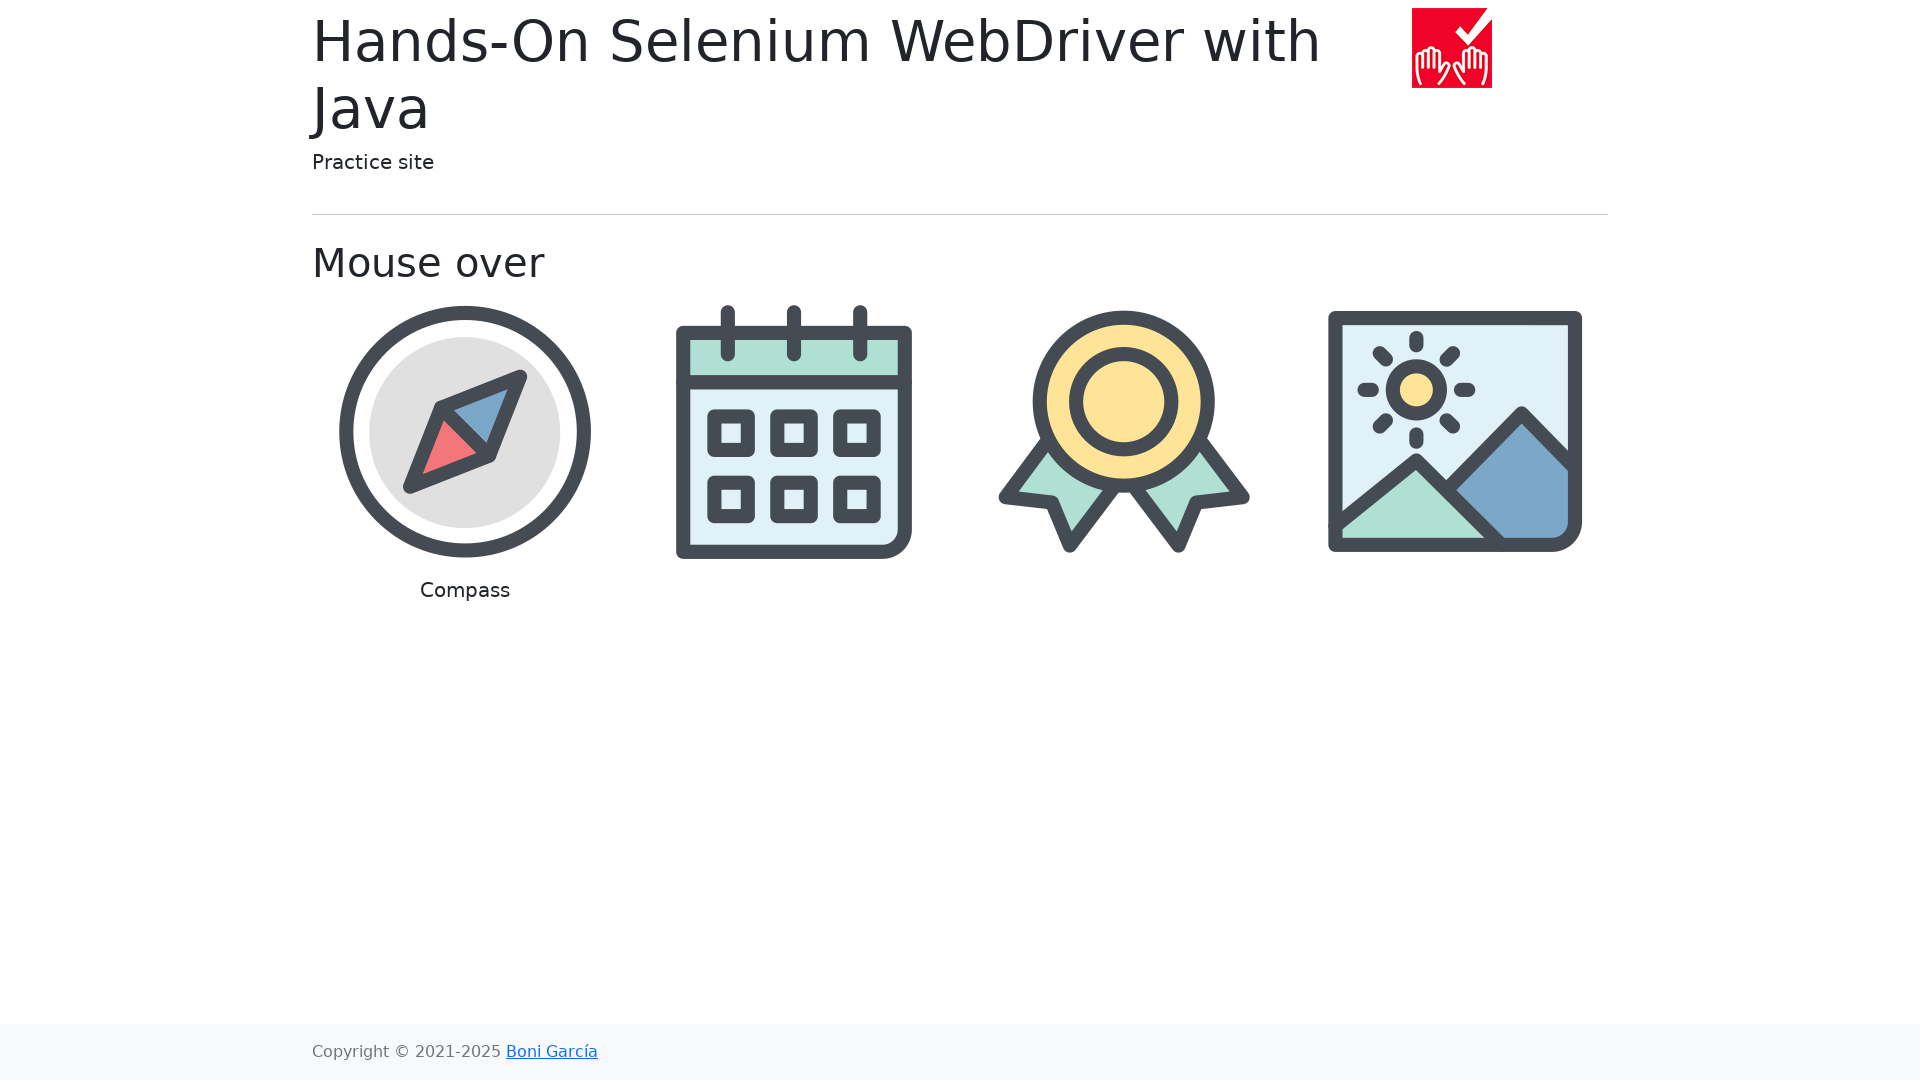

Verified compass caption is visible
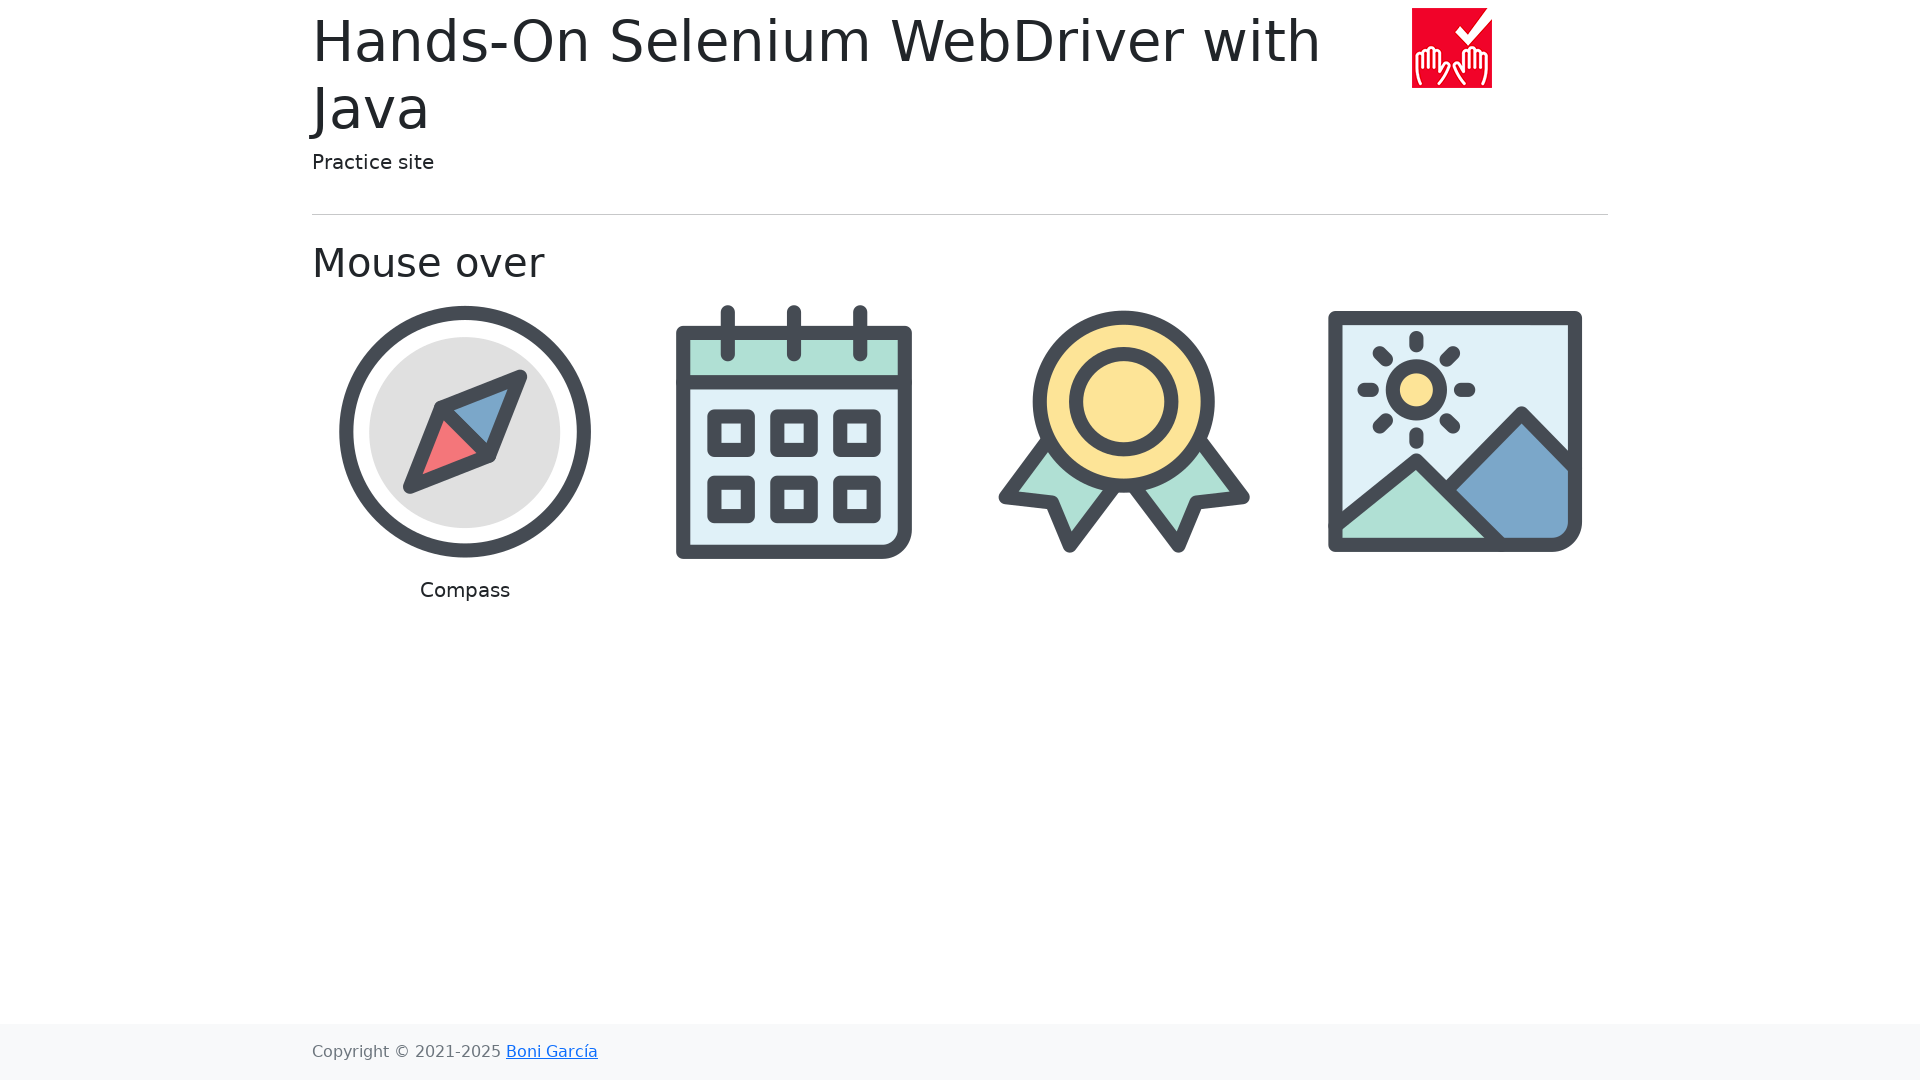

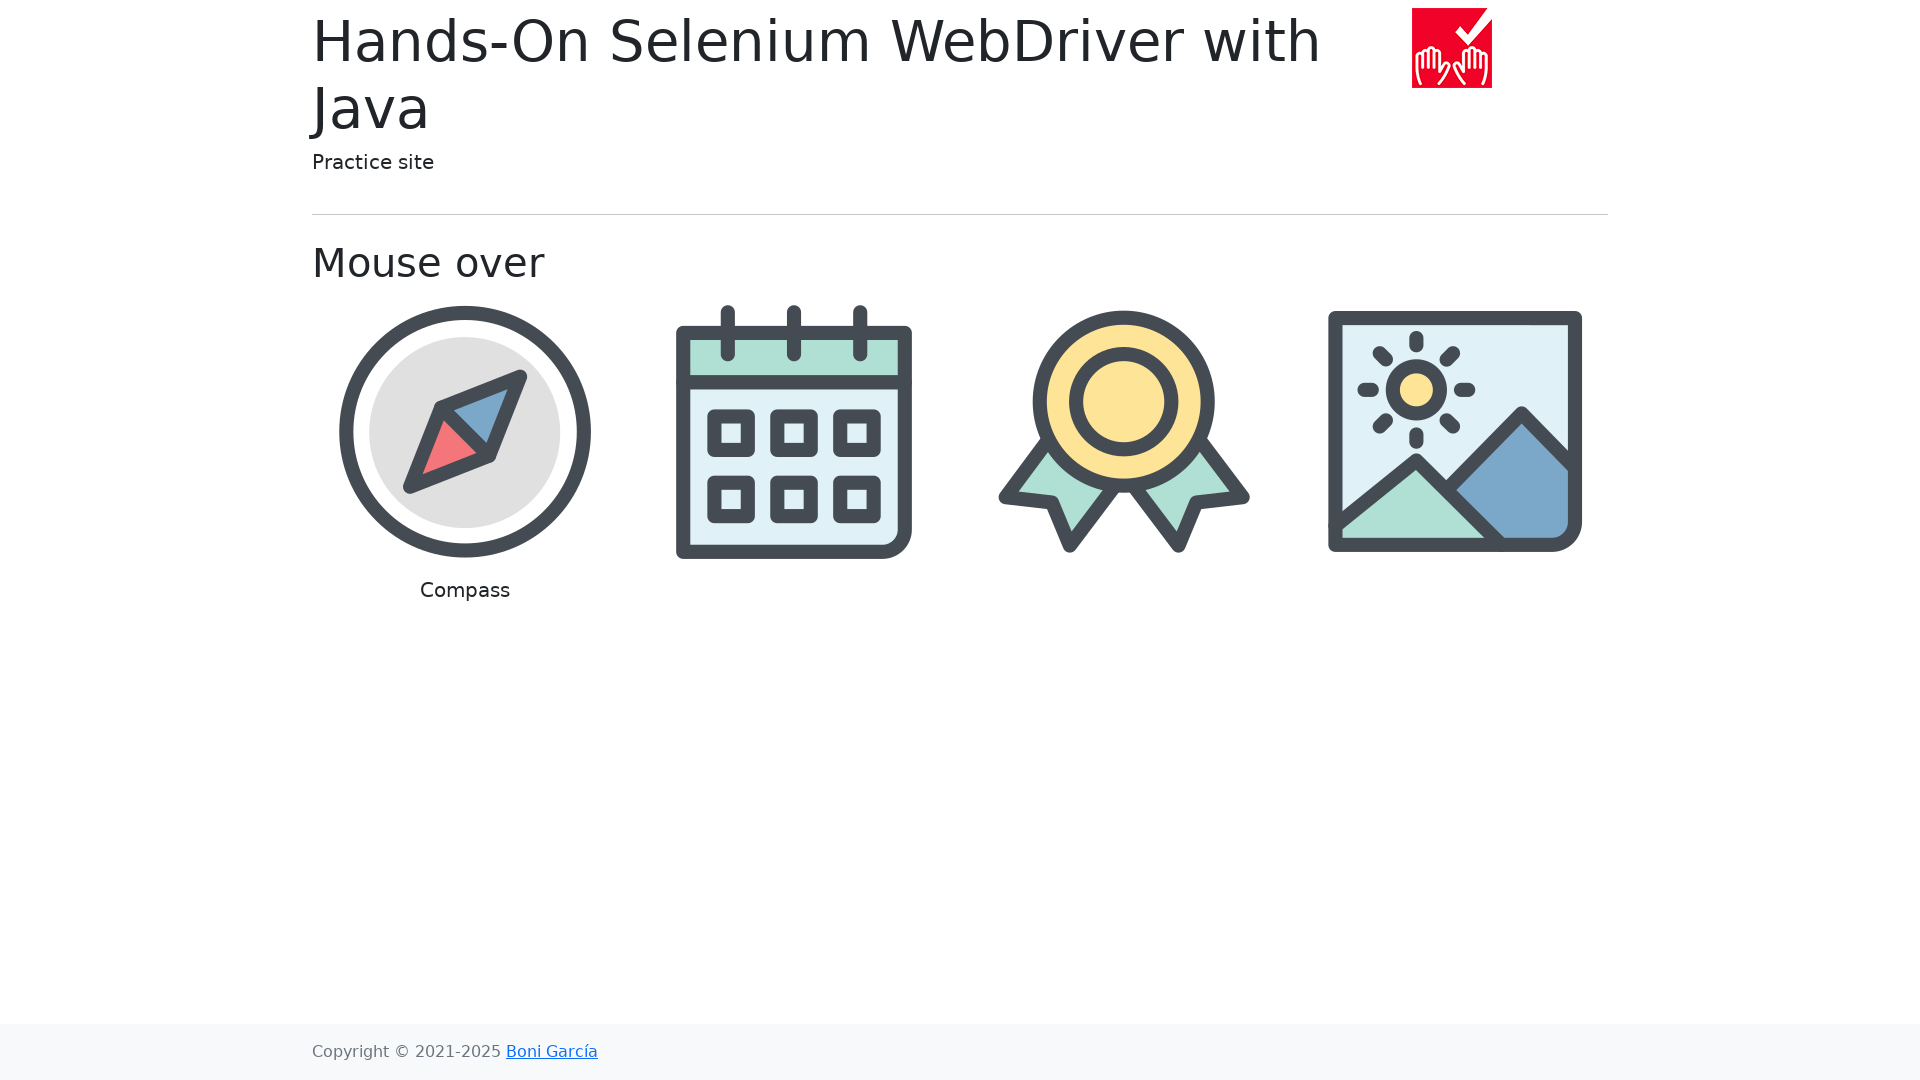